Tests prevent propagation drag and drop by clicking the prevent propagation tab and dragging an element to inner drop box

Starting URL: http://demoqa.com/droppable/

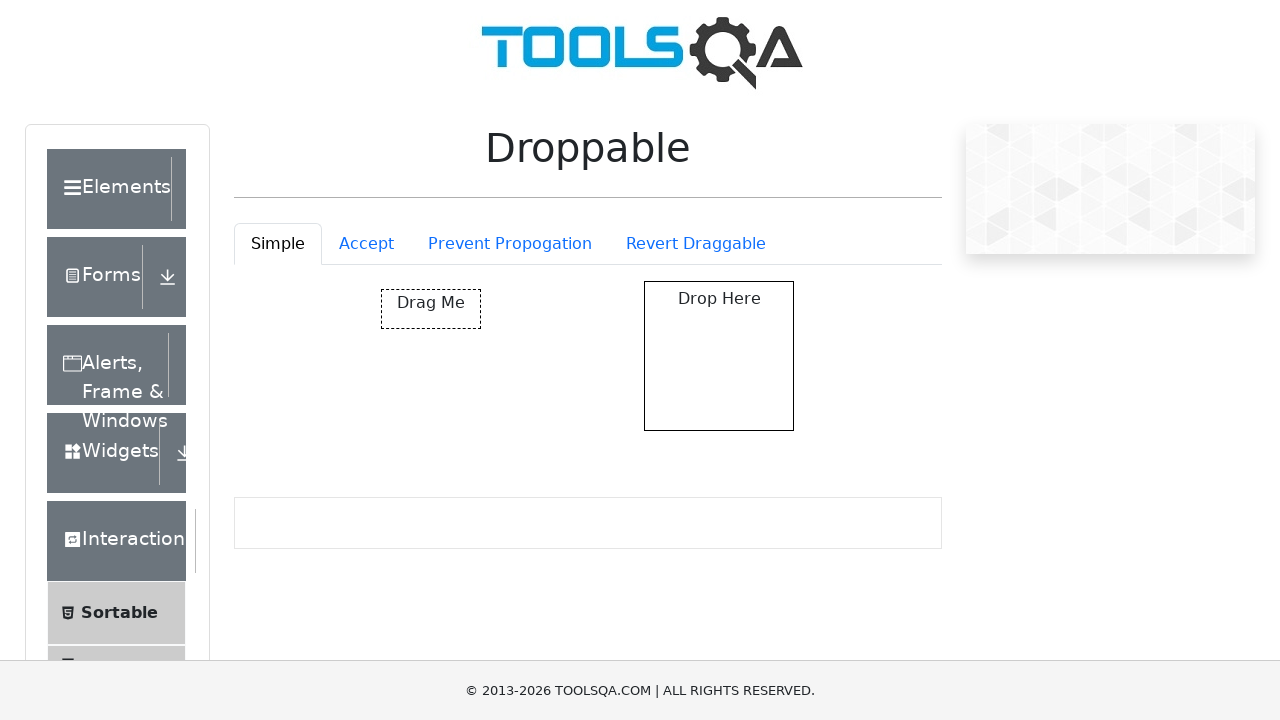

Clicked on Prevent Propagation tab at (510, 244) on #droppableExample-tab-preventPropogation
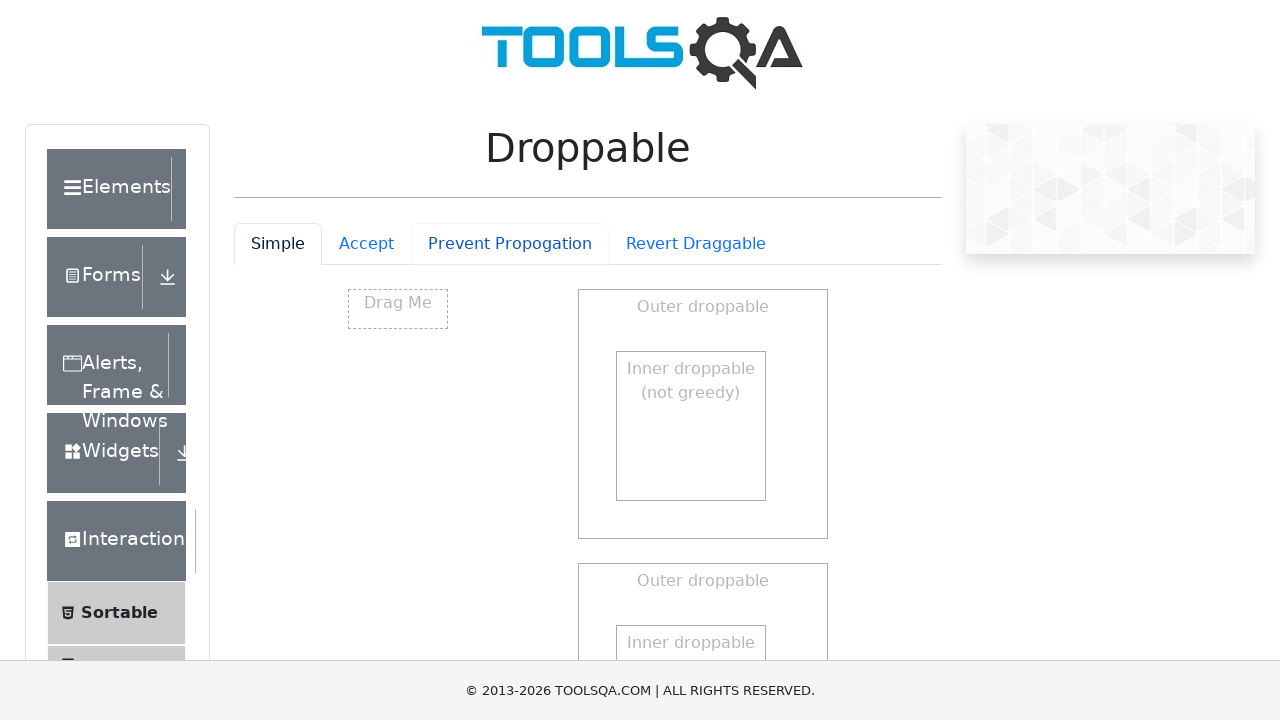

Dragged element from dragBox to inner drop box (notGreedyInnerDropBox) at (691, 426)
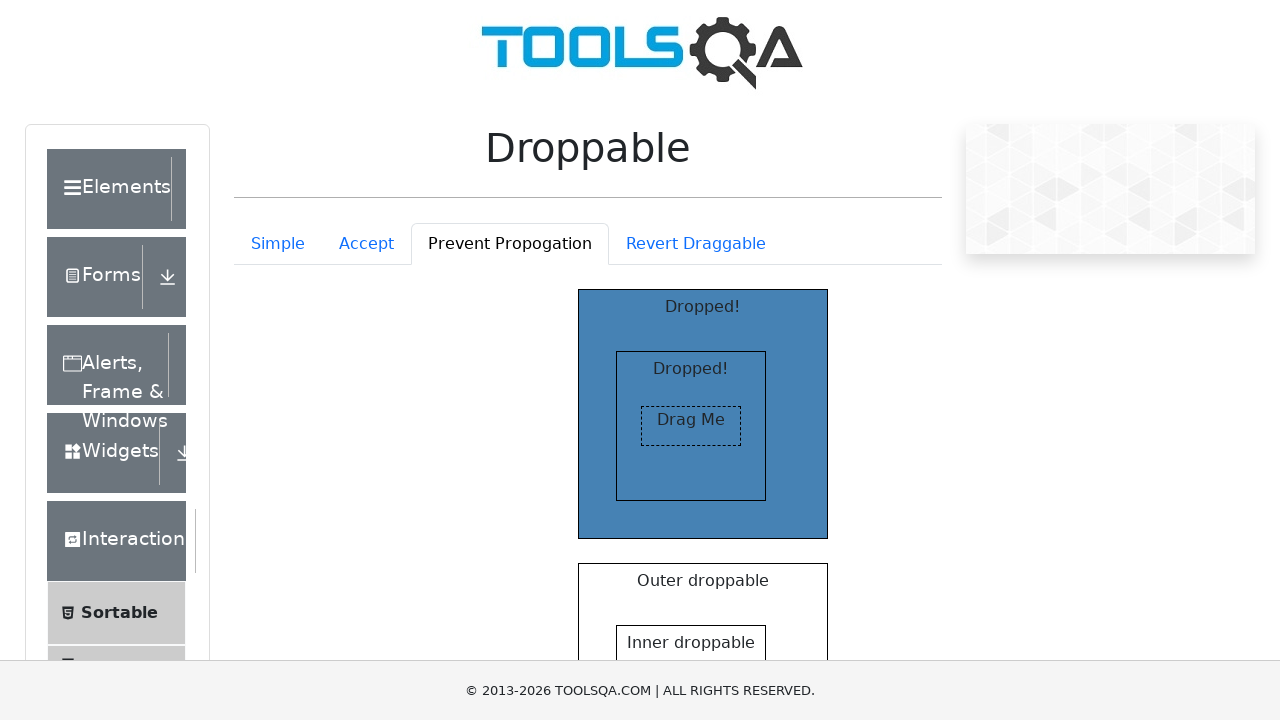

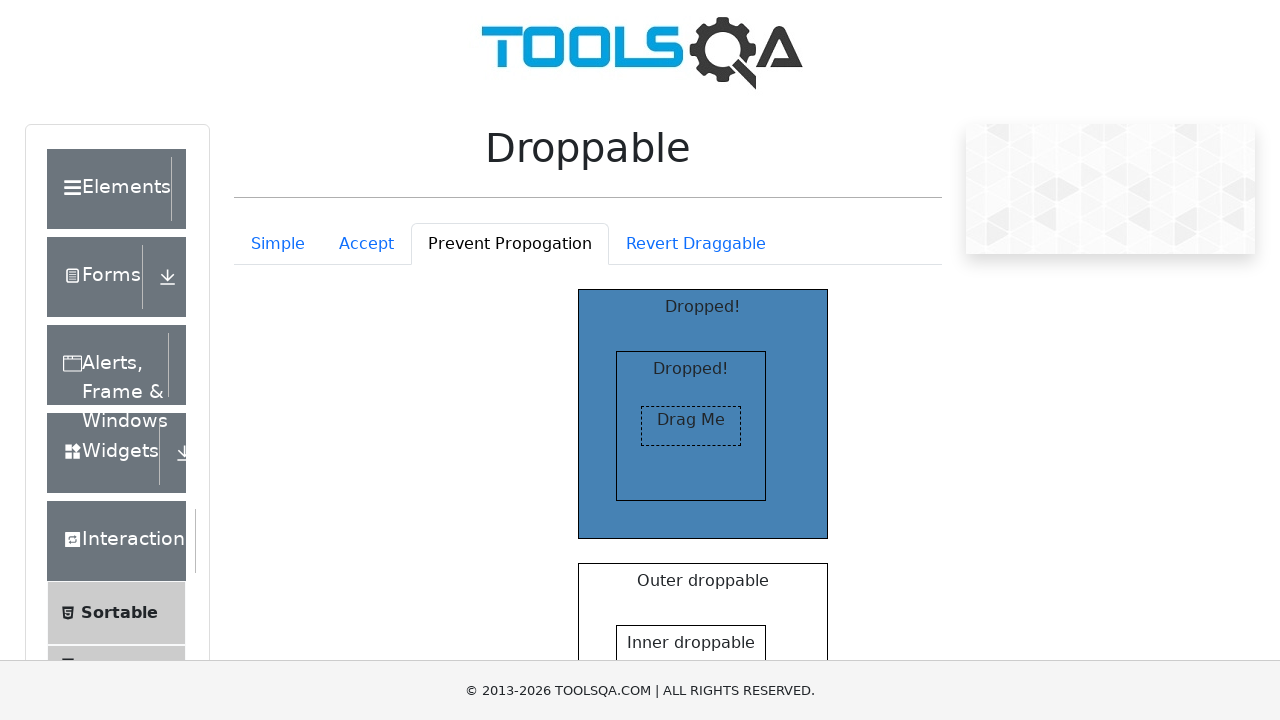